Tests draggable functionality by dragging an element to a new position

Starting URL: https://jqueryui.com/draggable

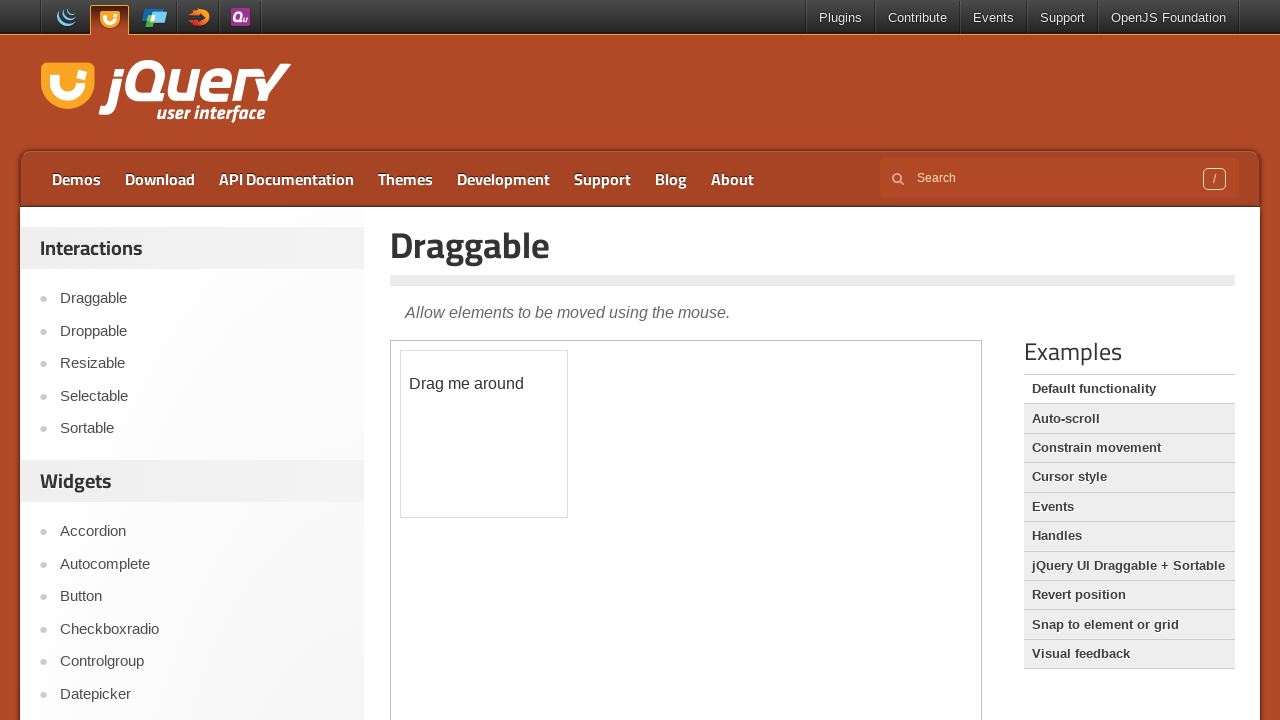

Located iframe containing draggable demo
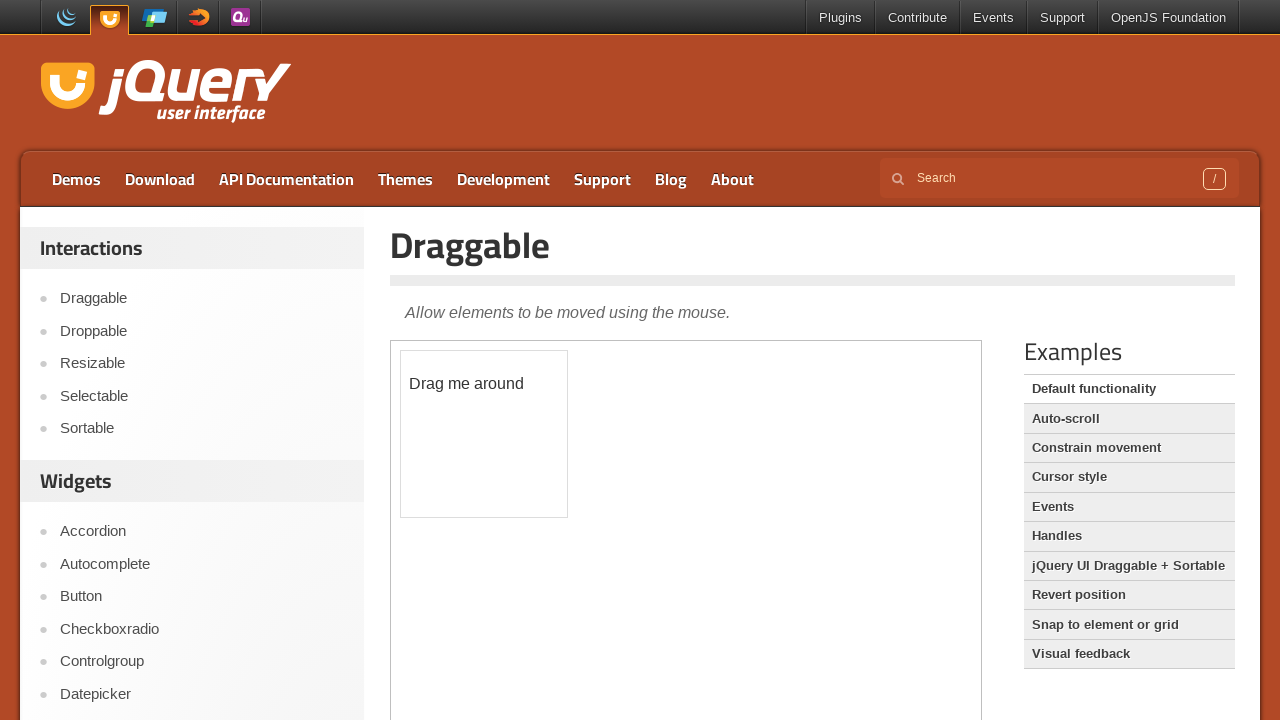

Located draggable element with class ui-draggable-handle
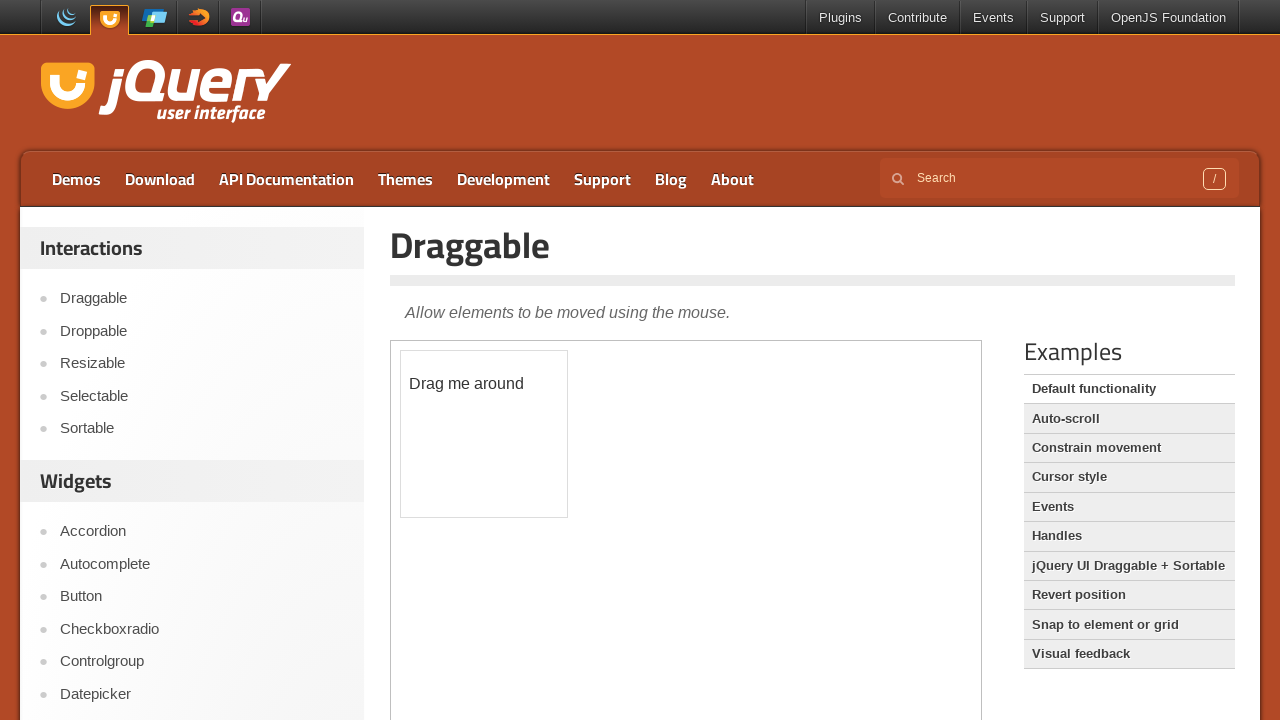

Dragged element to new position (x: 80, y: 100) at (481, 451)
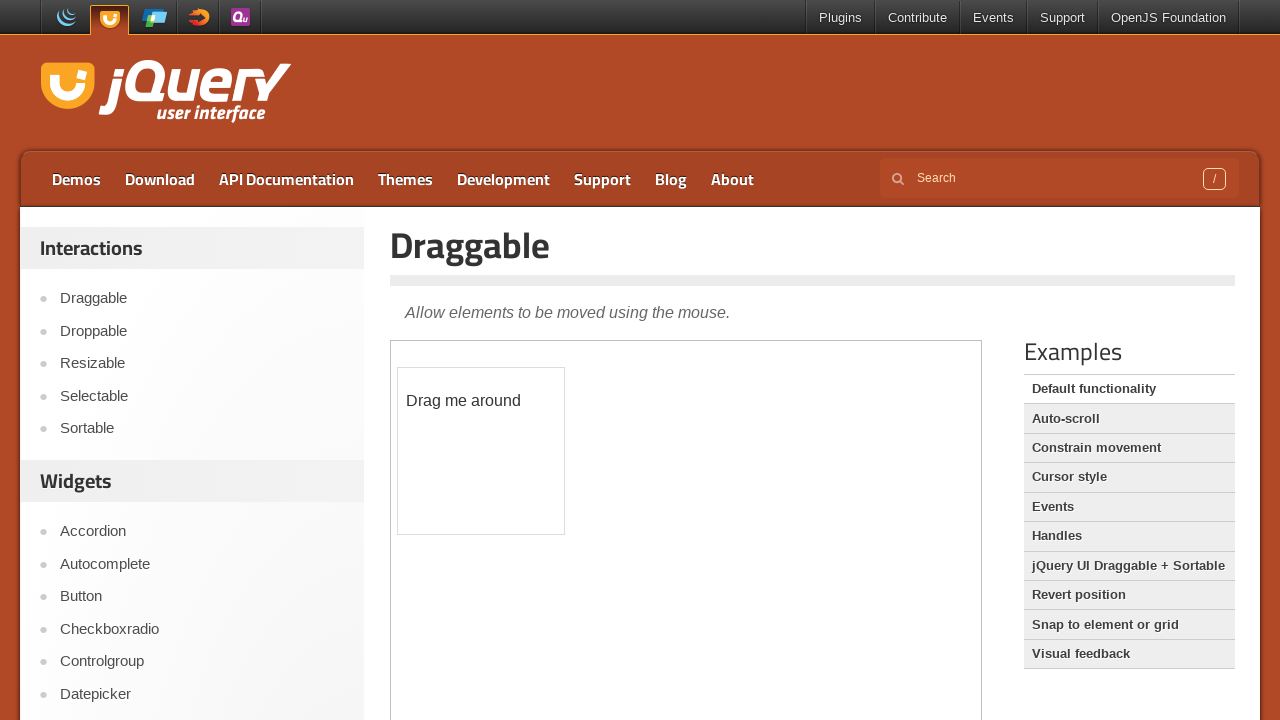

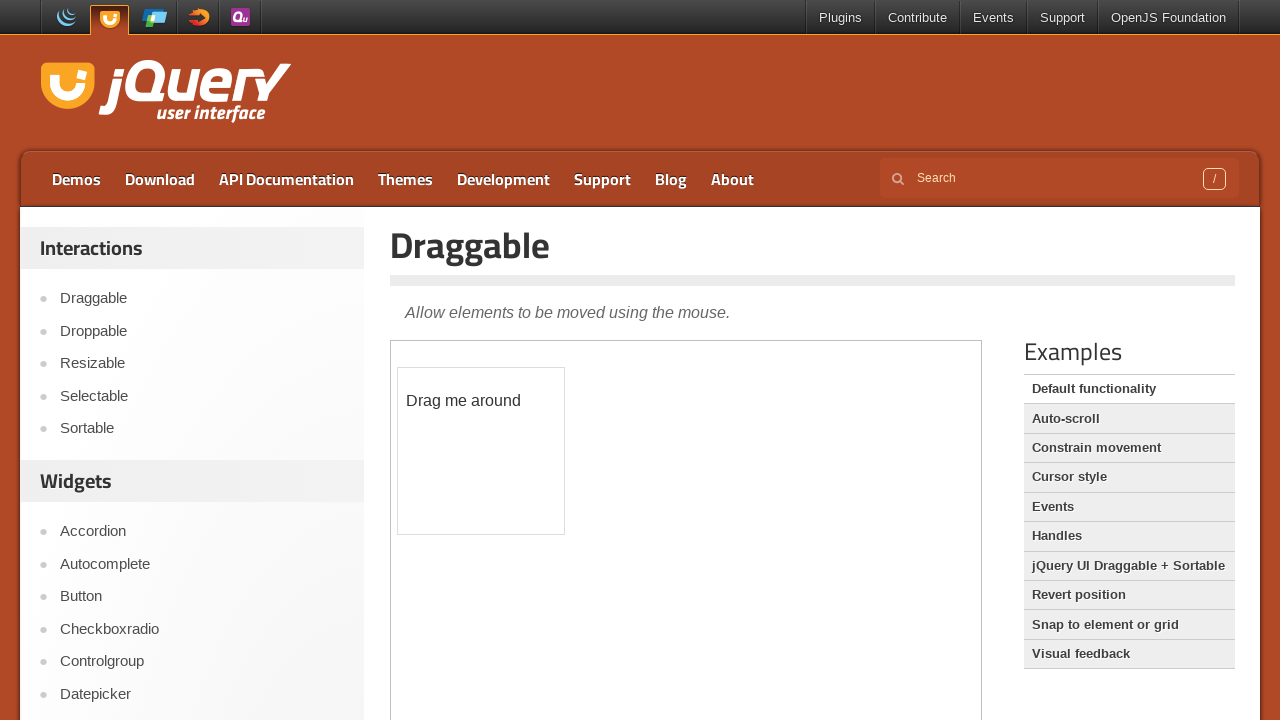